Tests right-click context menu interaction, handles the resulting alert, then clicks a link to open a new tab and verifies content in the new tab

Starting URL: https://the-internet.herokuapp.com/context_menu

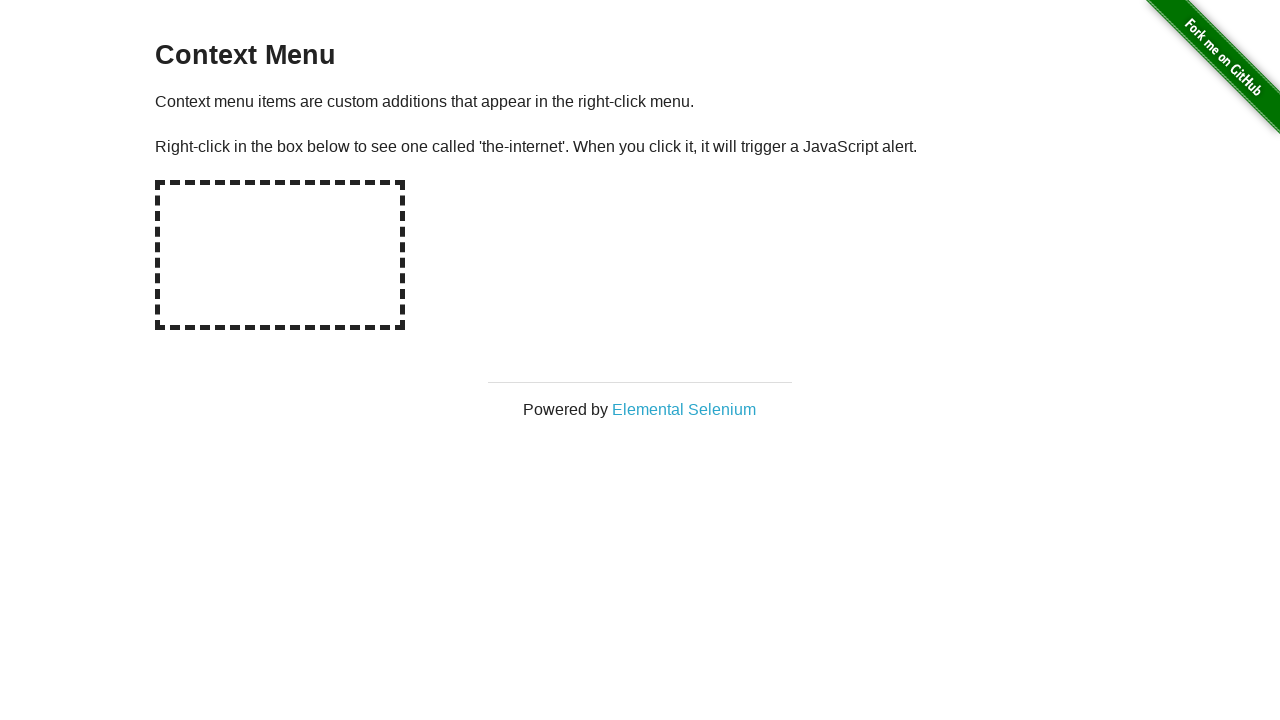

Located the right-click context menu box element
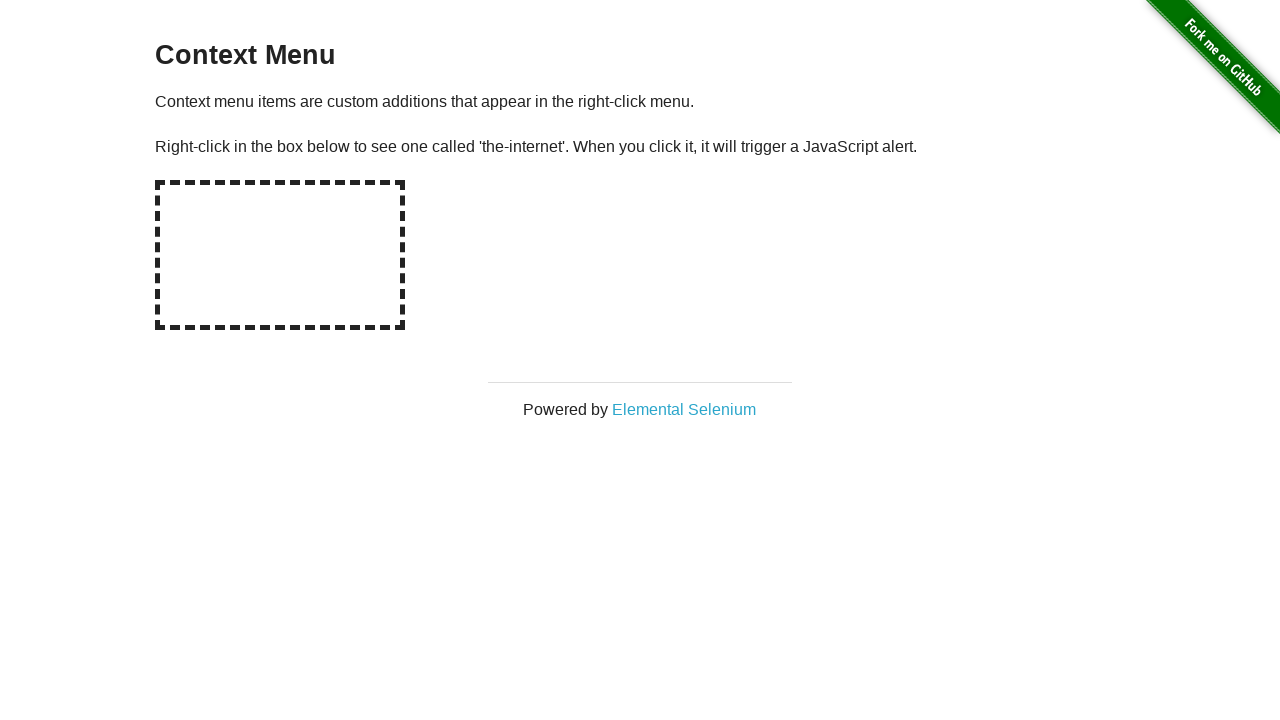

Right-clicked on the context menu box at (280, 255) on #hot-spot
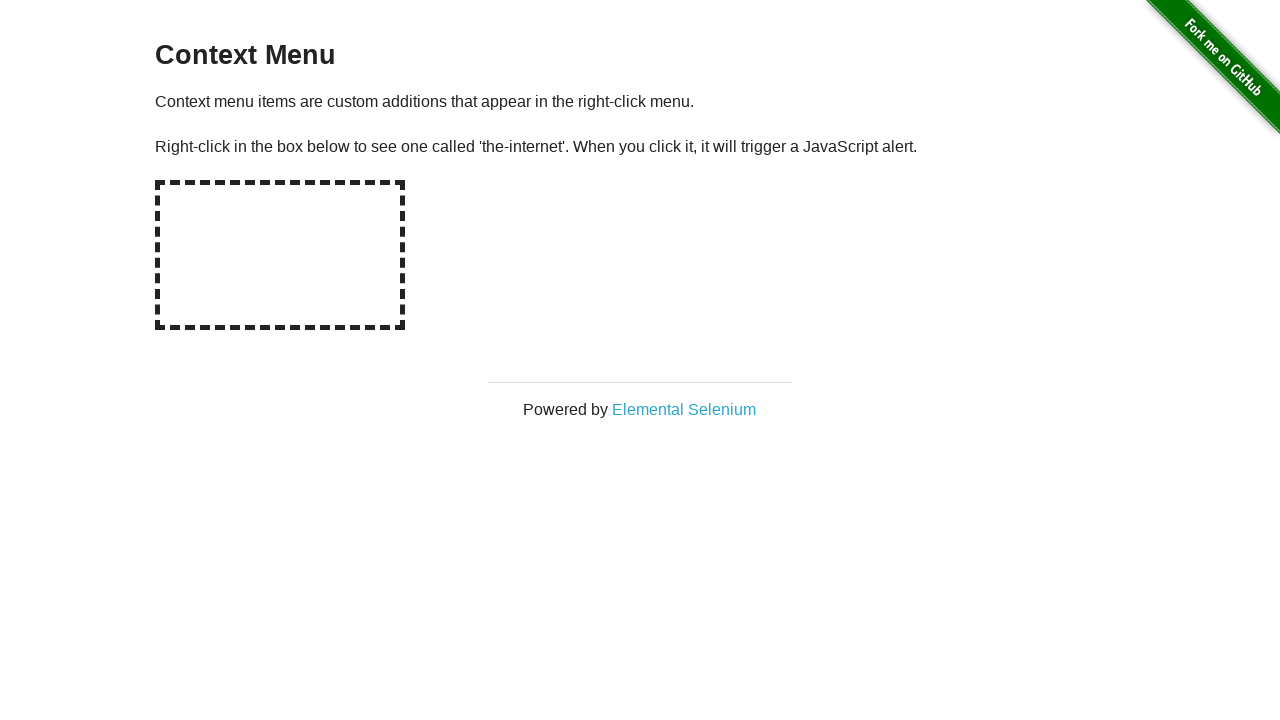

Set up dialog handler to accept alerts
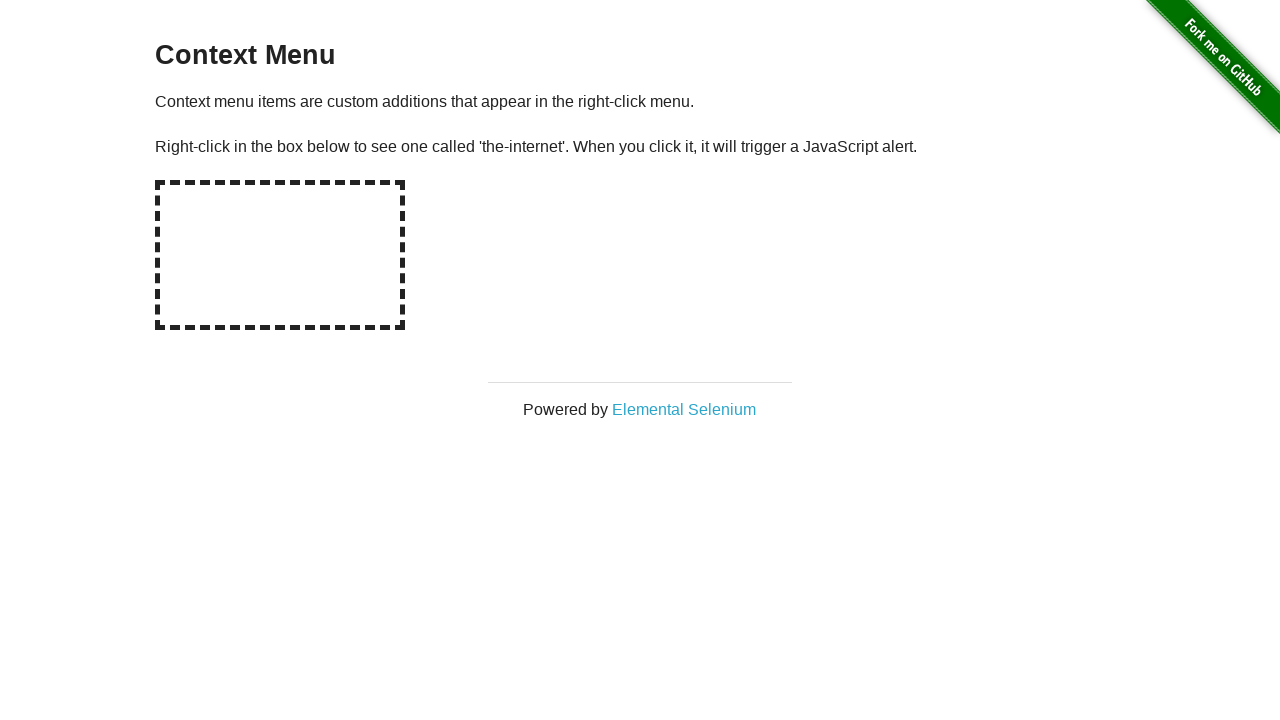

Clicked on 'Elemental Selenium' link to open in new tab at (684, 409) on text=Elemental Selenium
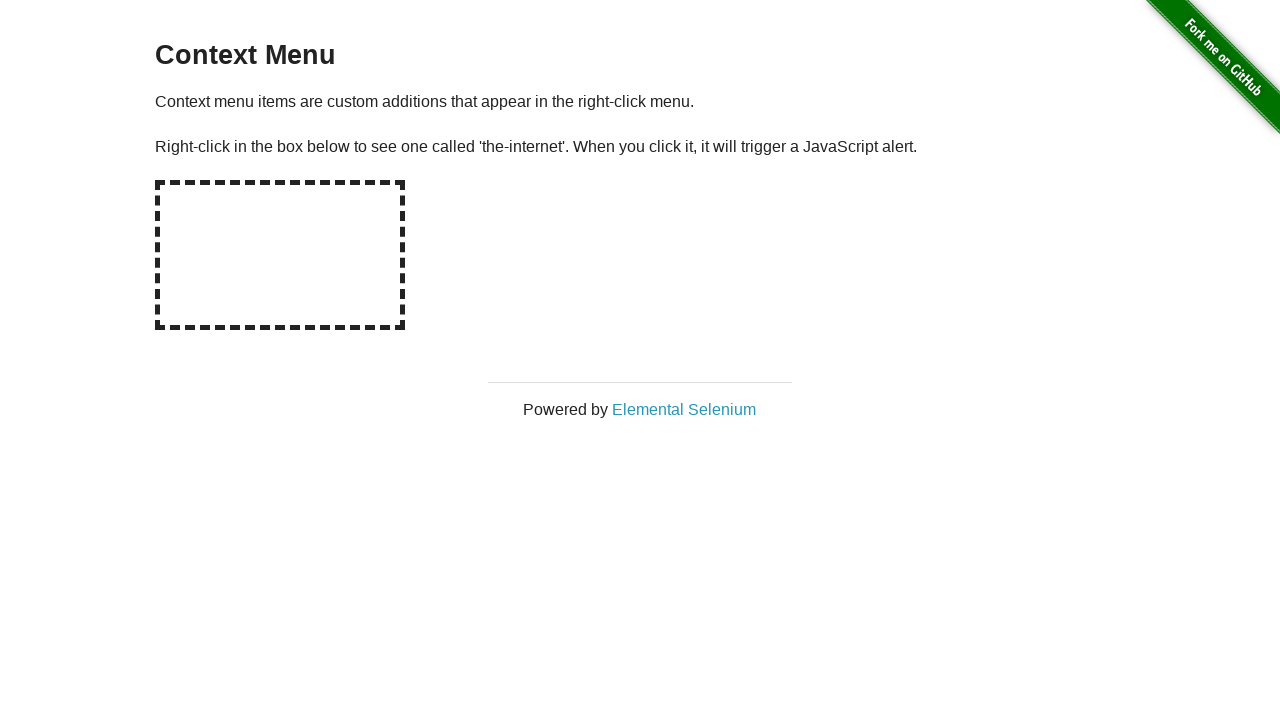

Switched to the newly opened tab
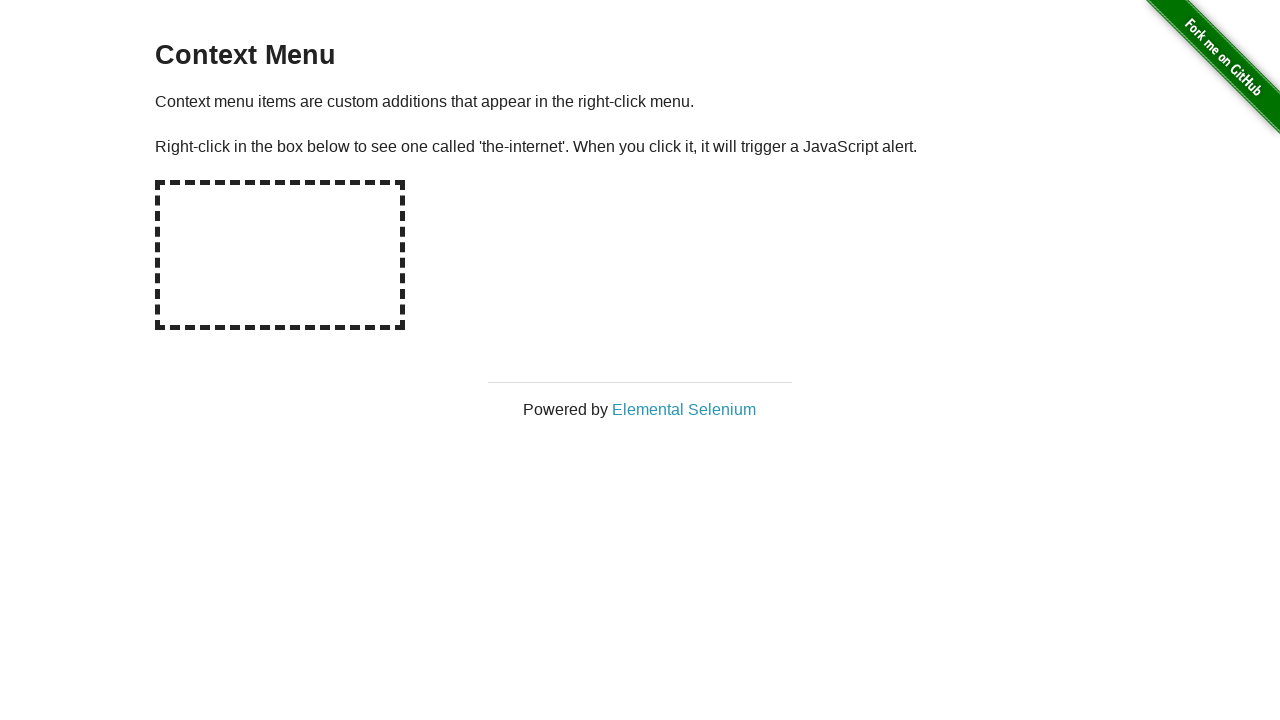

New page fully loaded
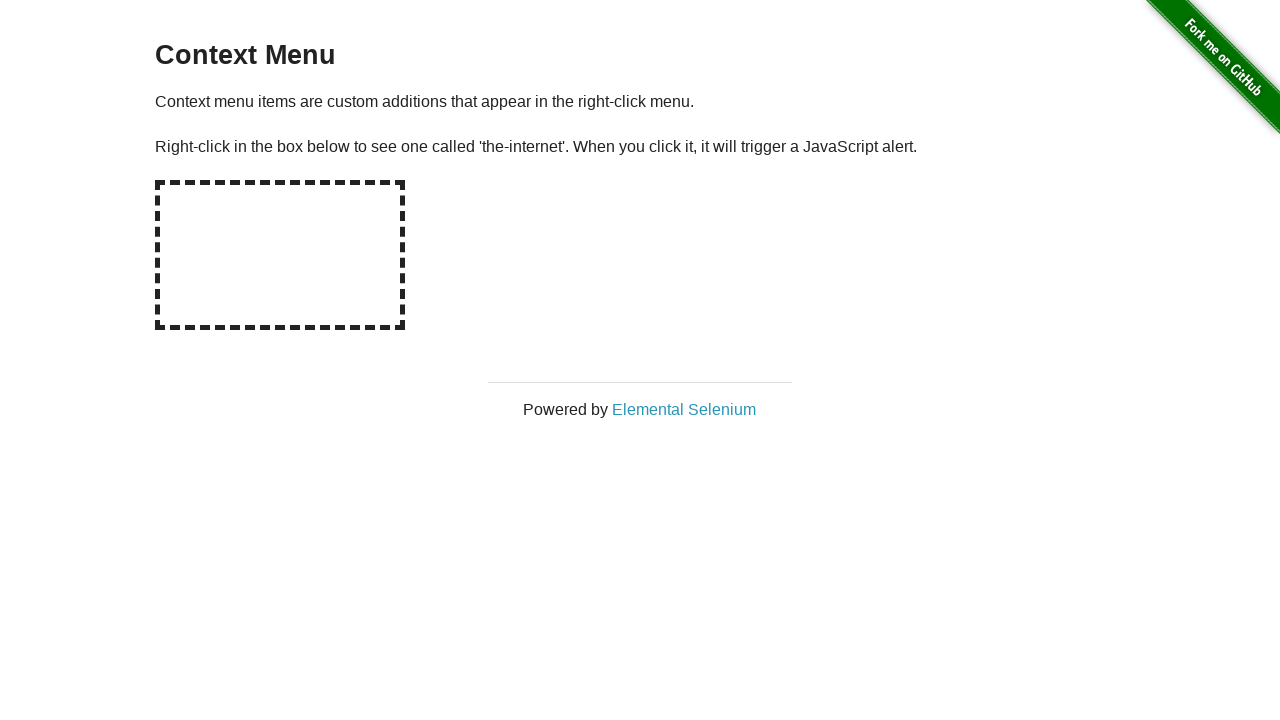

Located the h1 heading element in new page
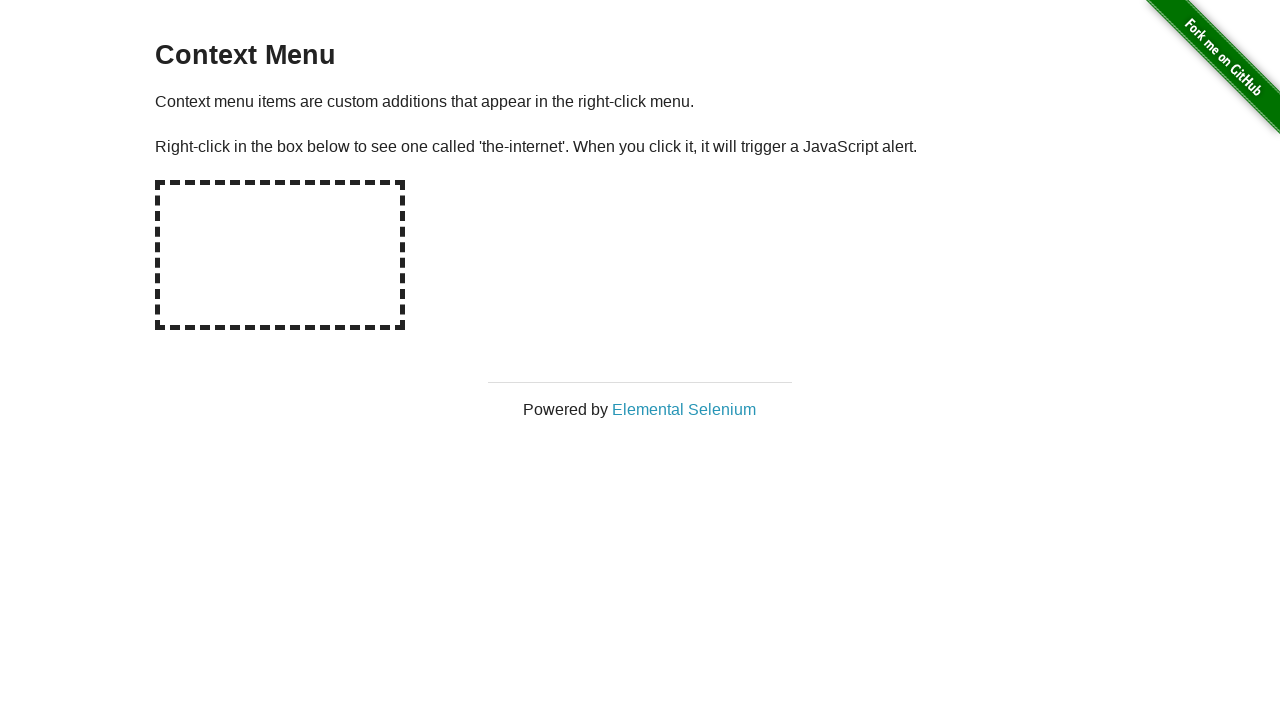

Verified that h1 contains 'Elemental Selenium' text
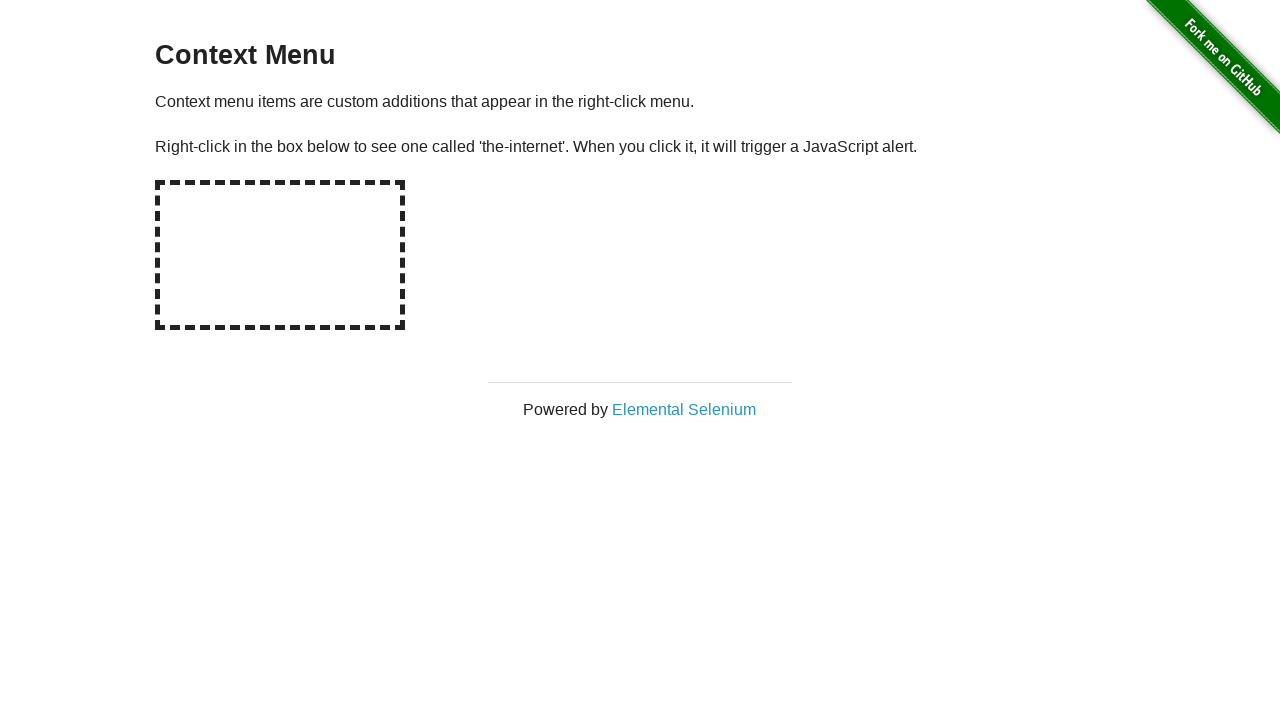

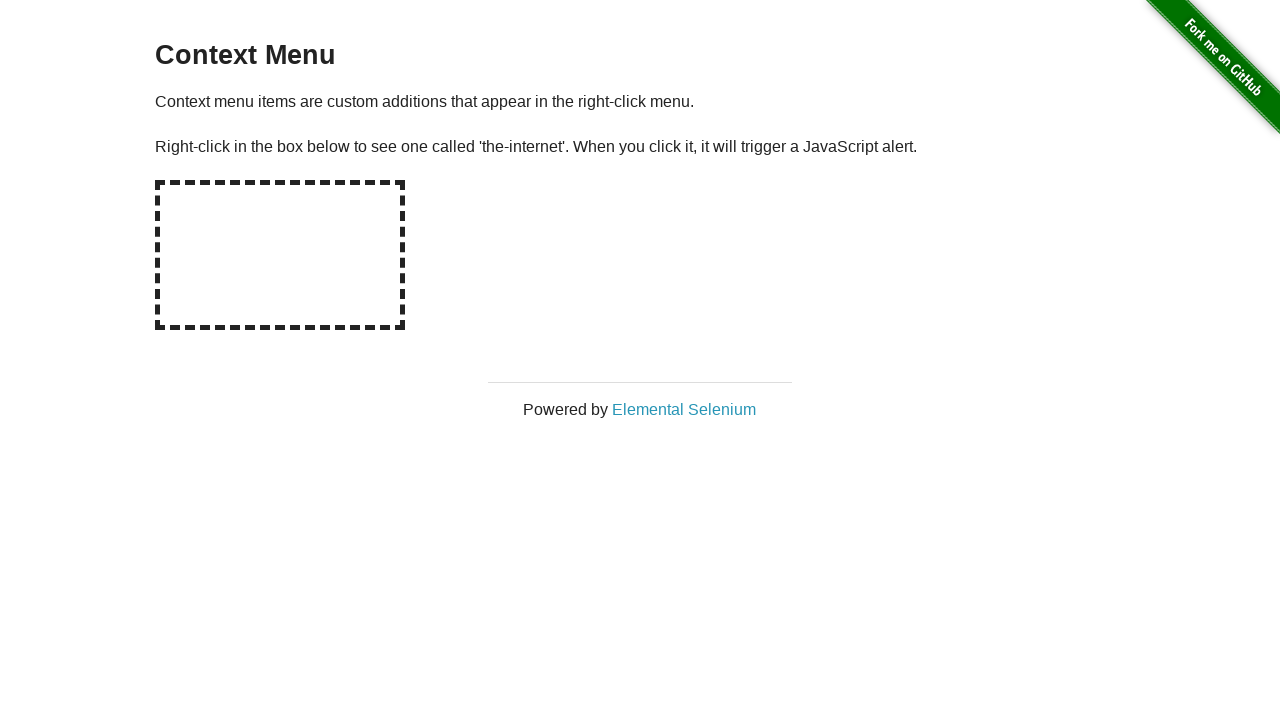